Tests drag and drop functionality using click and hold, move to element, and release actions

Starting URL: https://jqueryui.com/droppable/

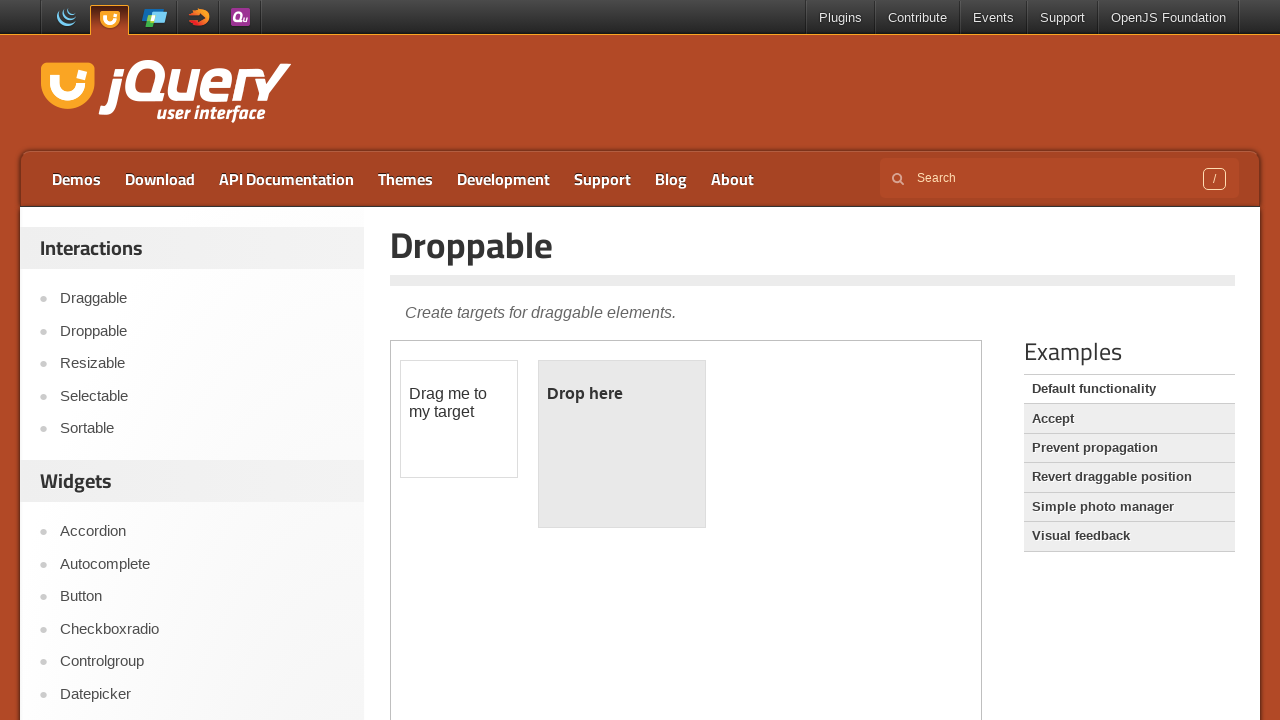

Located iframe containing drag/drop elements
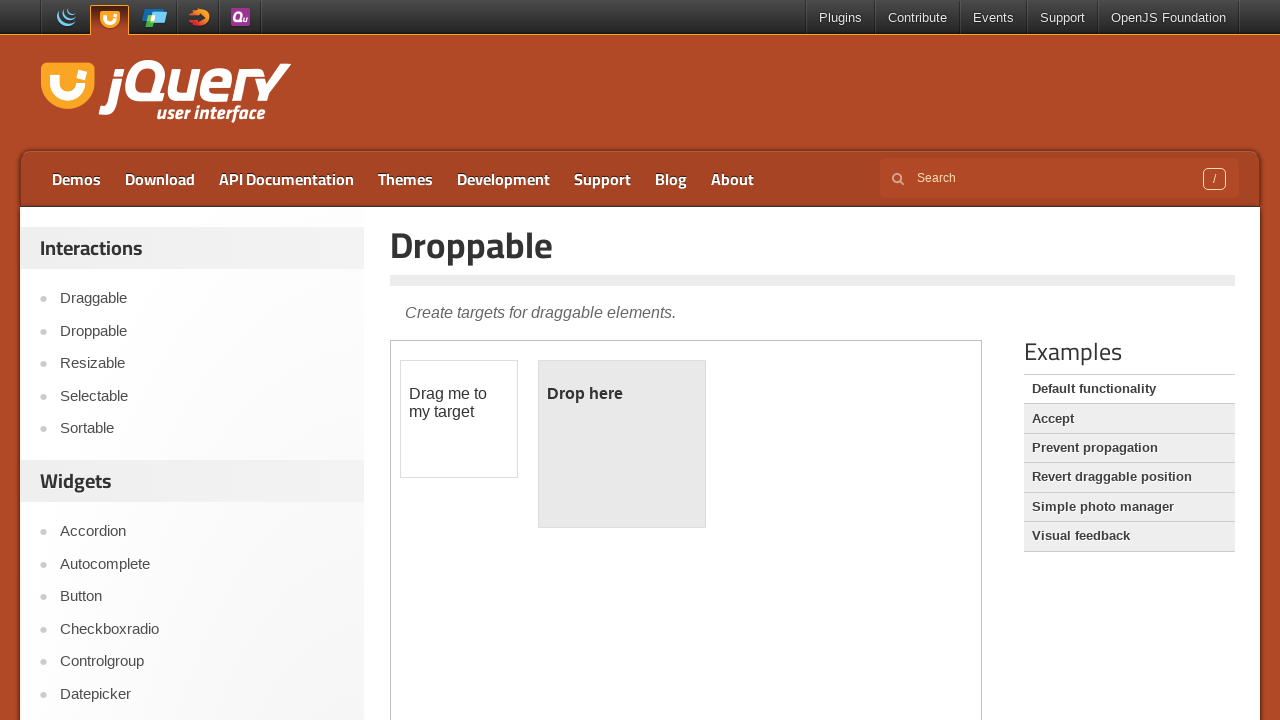

Located draggable element
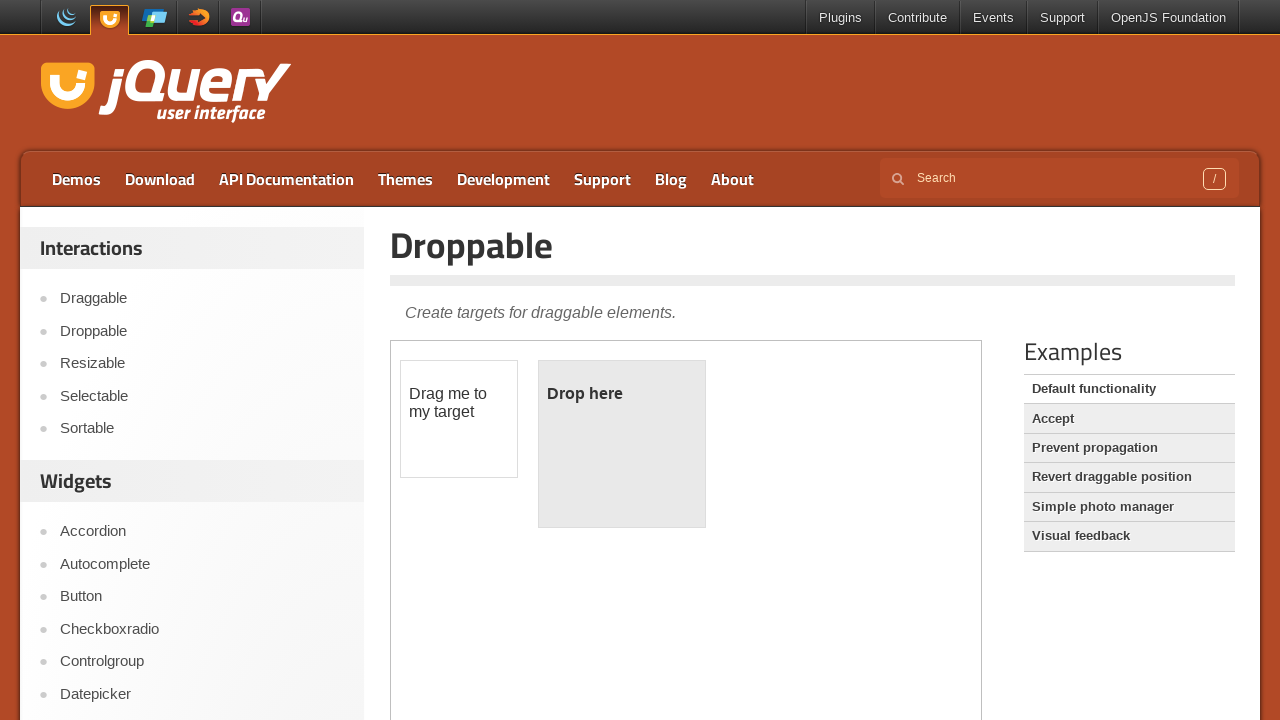

Located droppable element
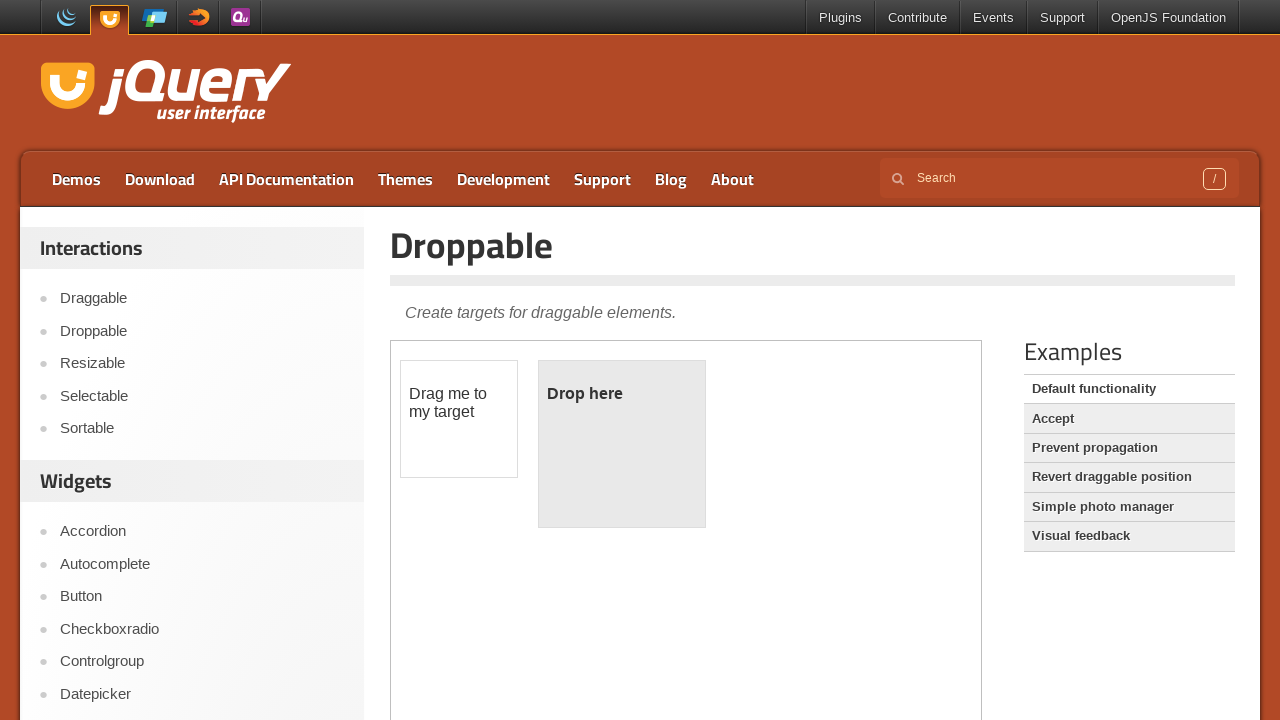

Retrieved bounding box of draggable element
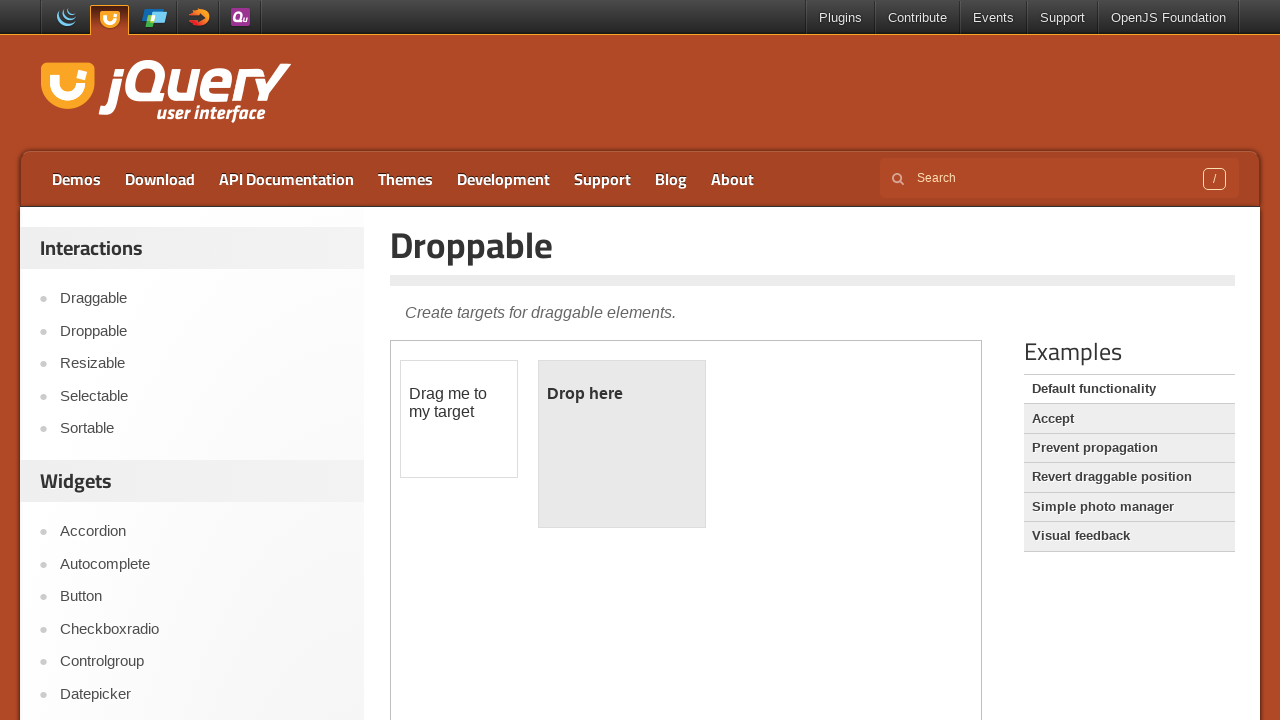

Retrieved bounding box of droppable element
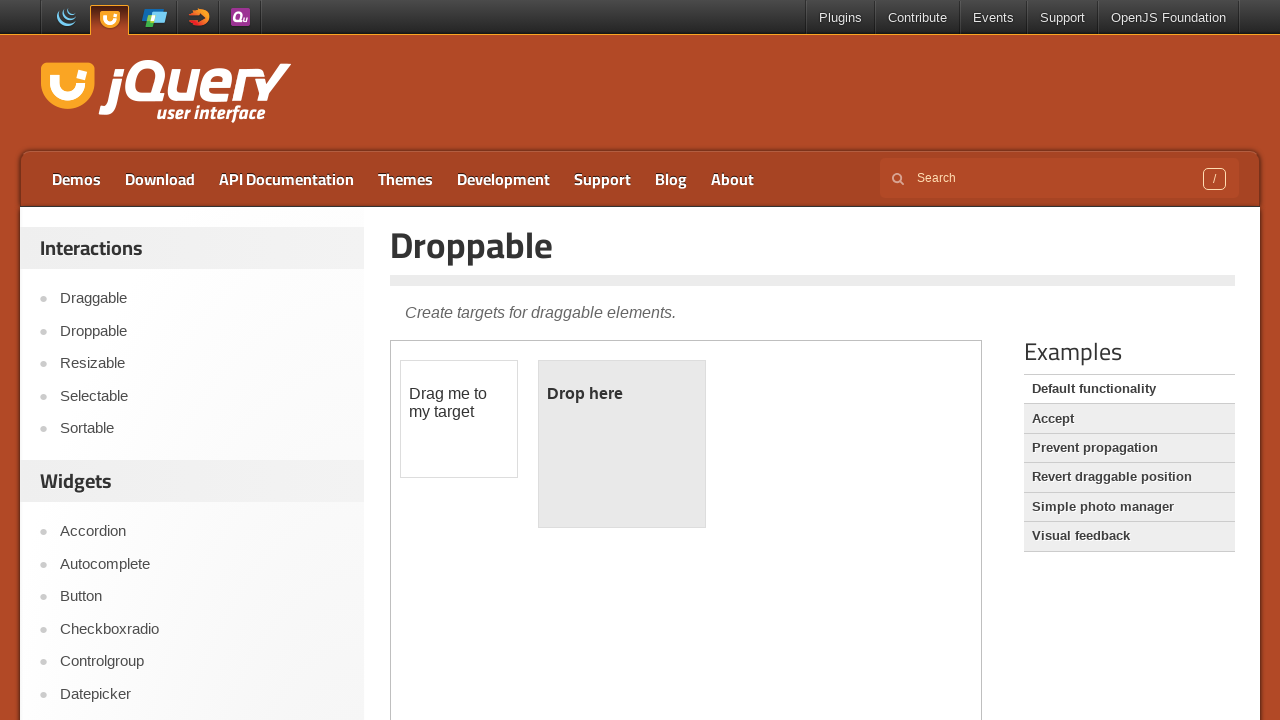

Moved mouse to center of draggable element at (459, 419)
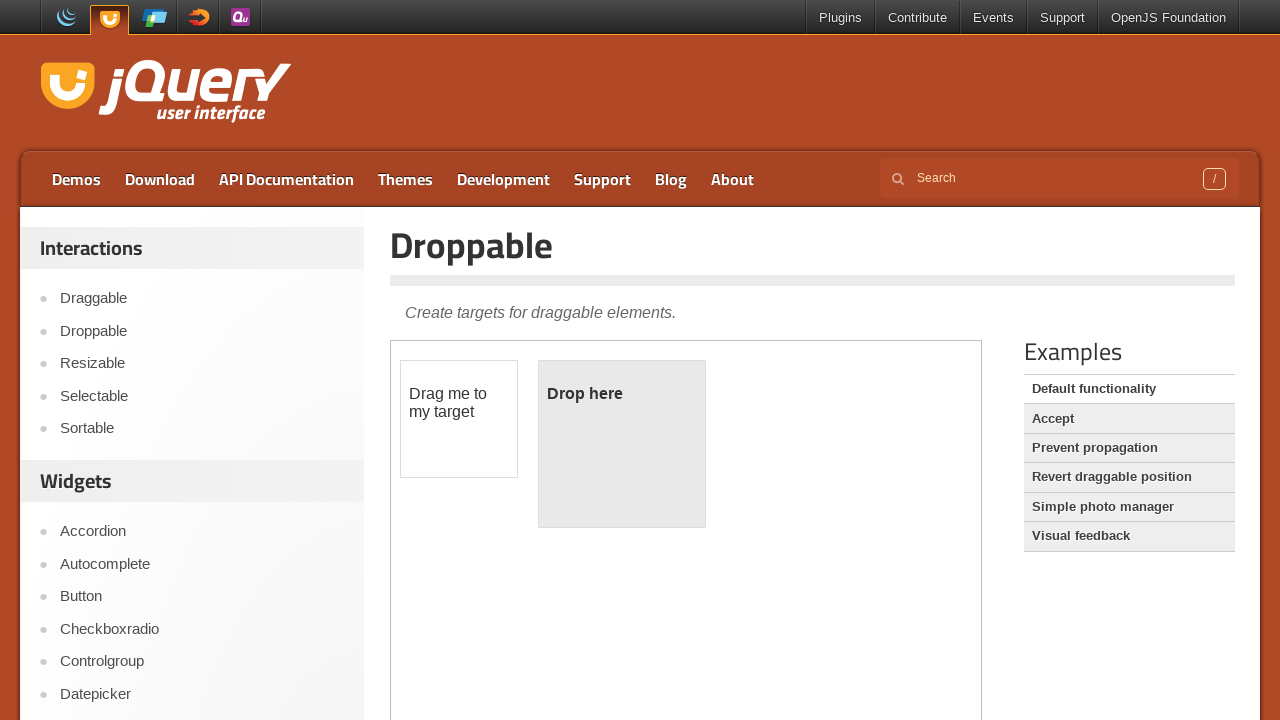

Pressed mouse button down on draggable element at (459, 419)
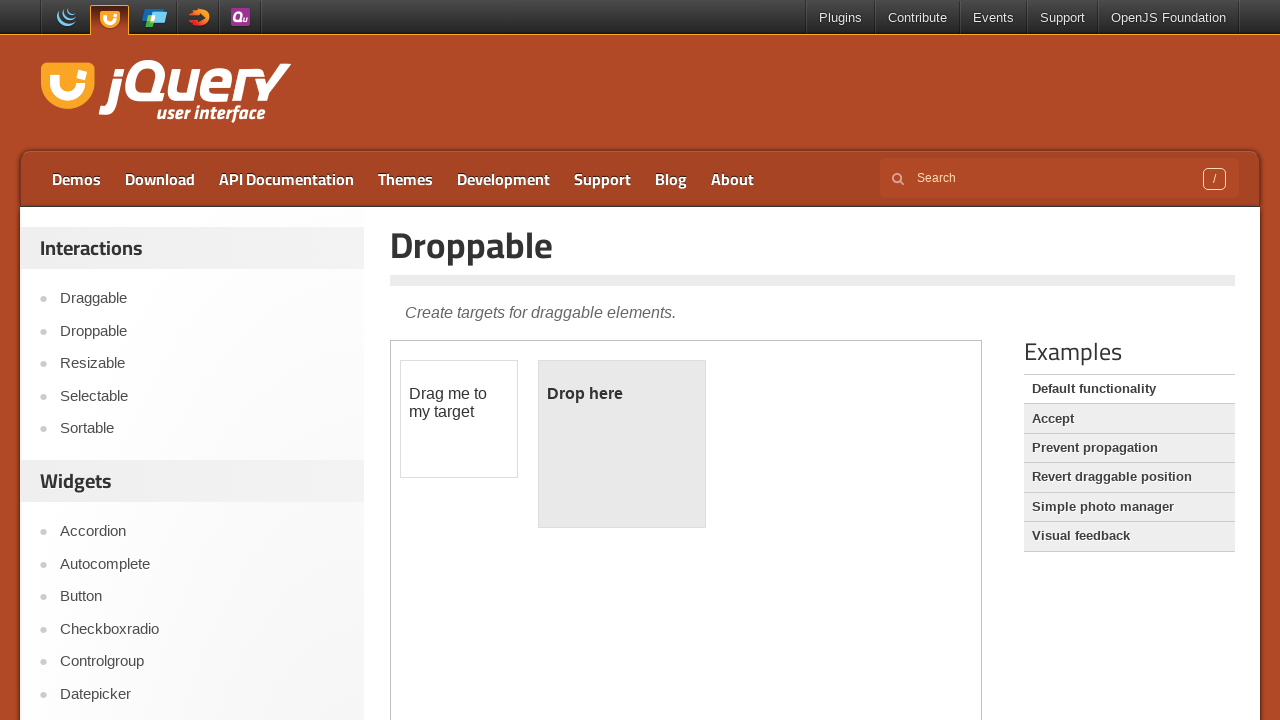

Moved mouse to center of droppable element while holding button at (622, 444)
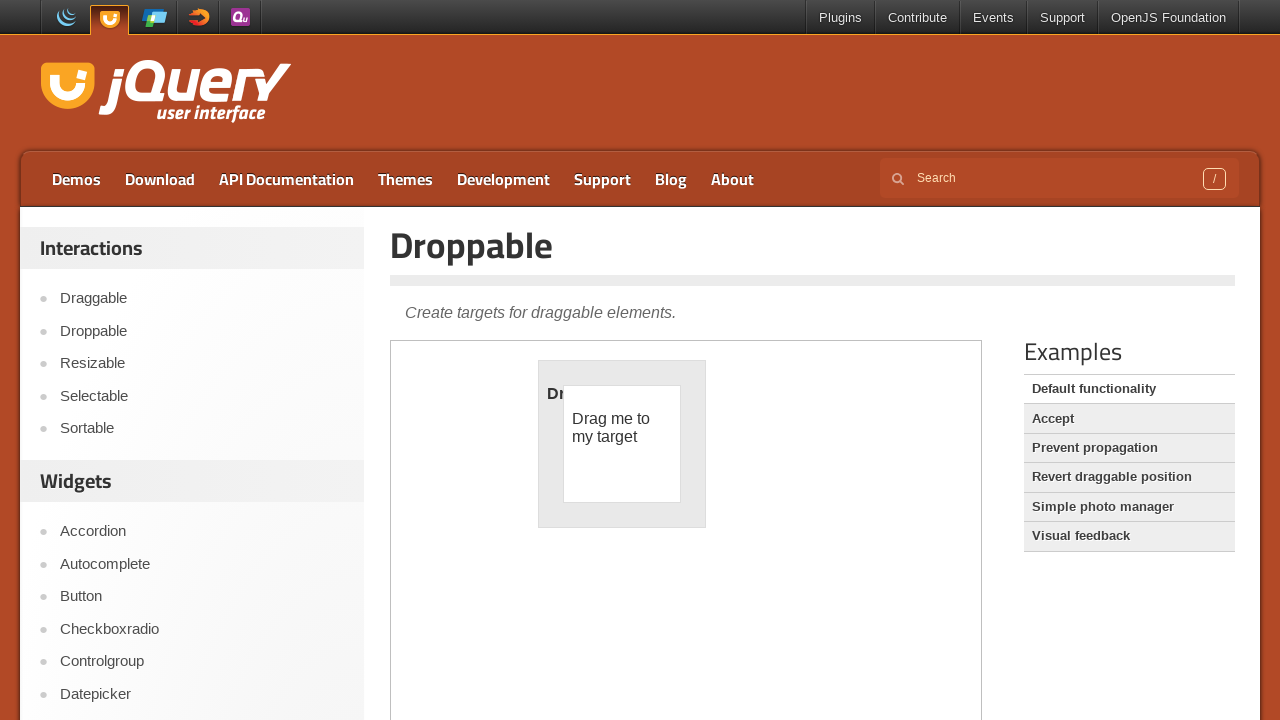

Released mouse button to complete drag and drop at (622, 444)
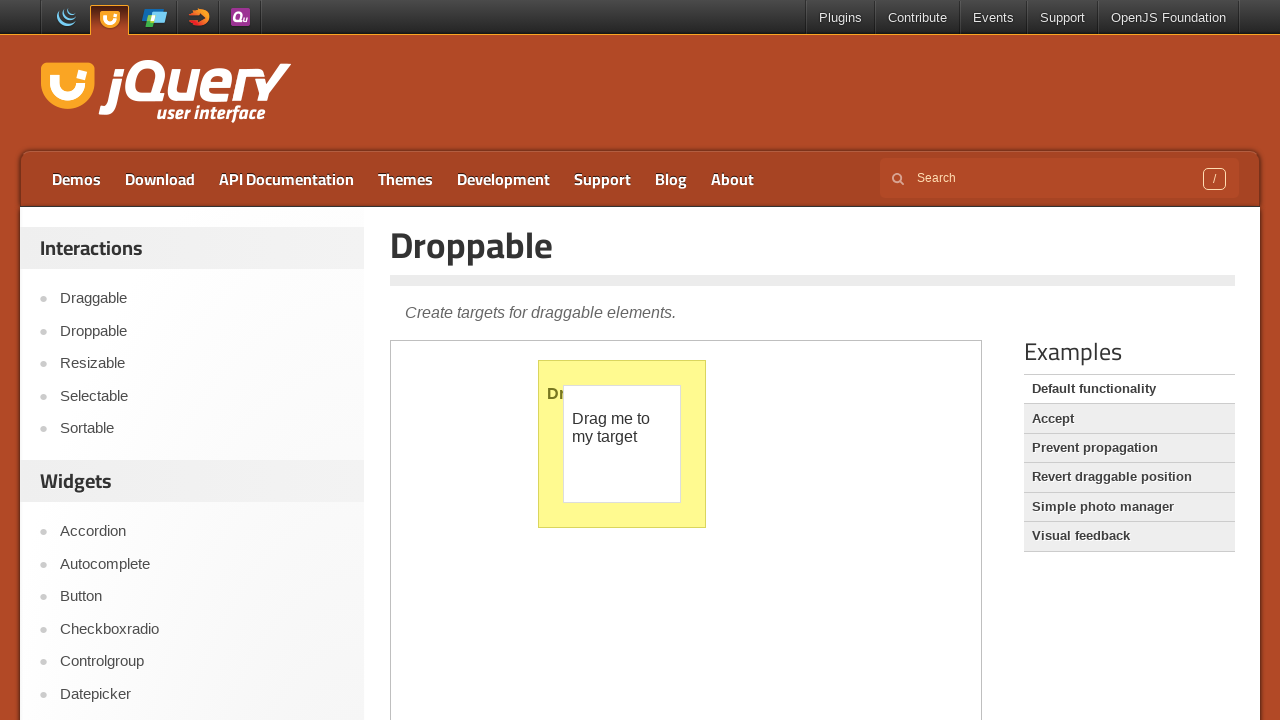

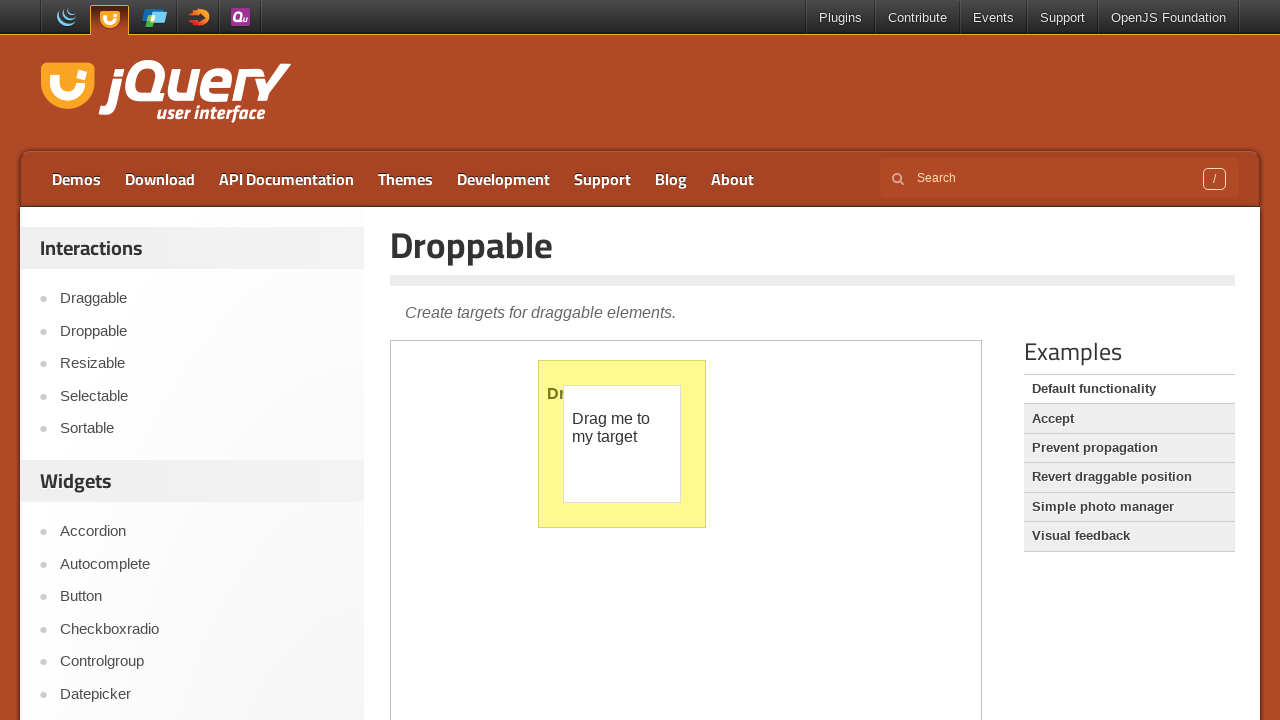